Tests dropdown selection by waiting for the dropdown element and selecting one of the available options

Starting URL: http://the-internet.herokuapp.com/dropdown

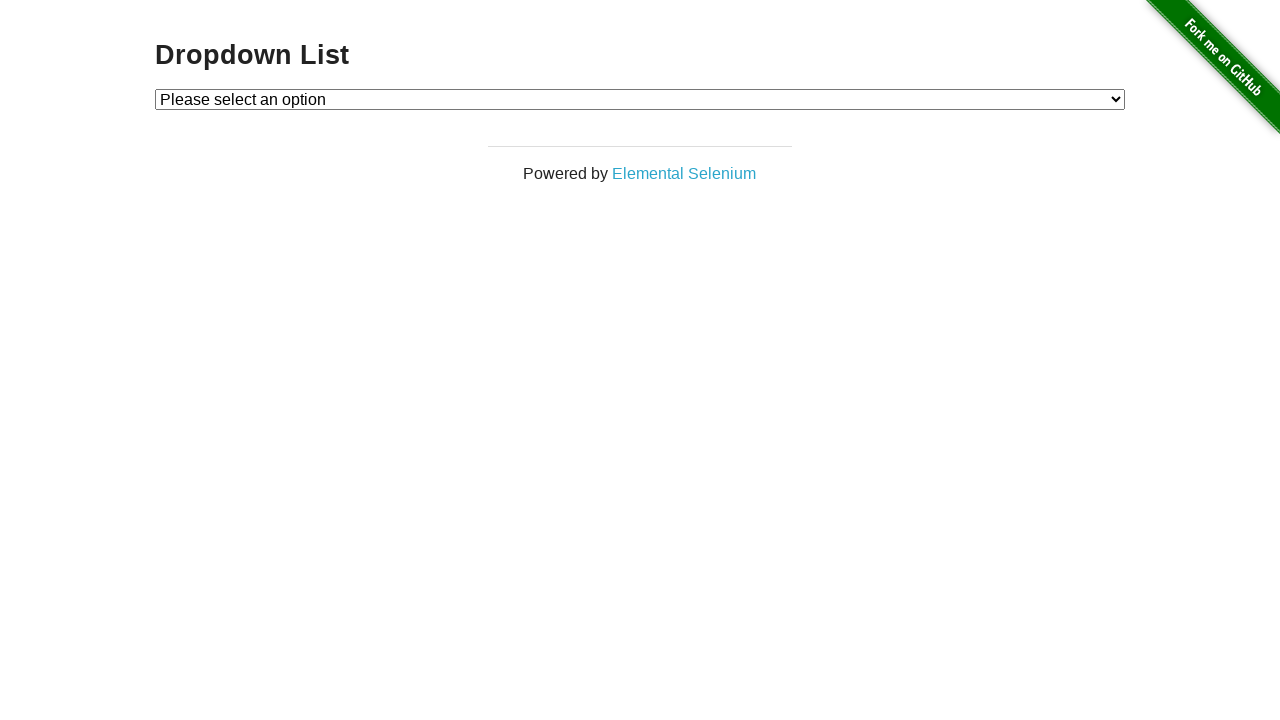

Waited for dropdown element to be visible
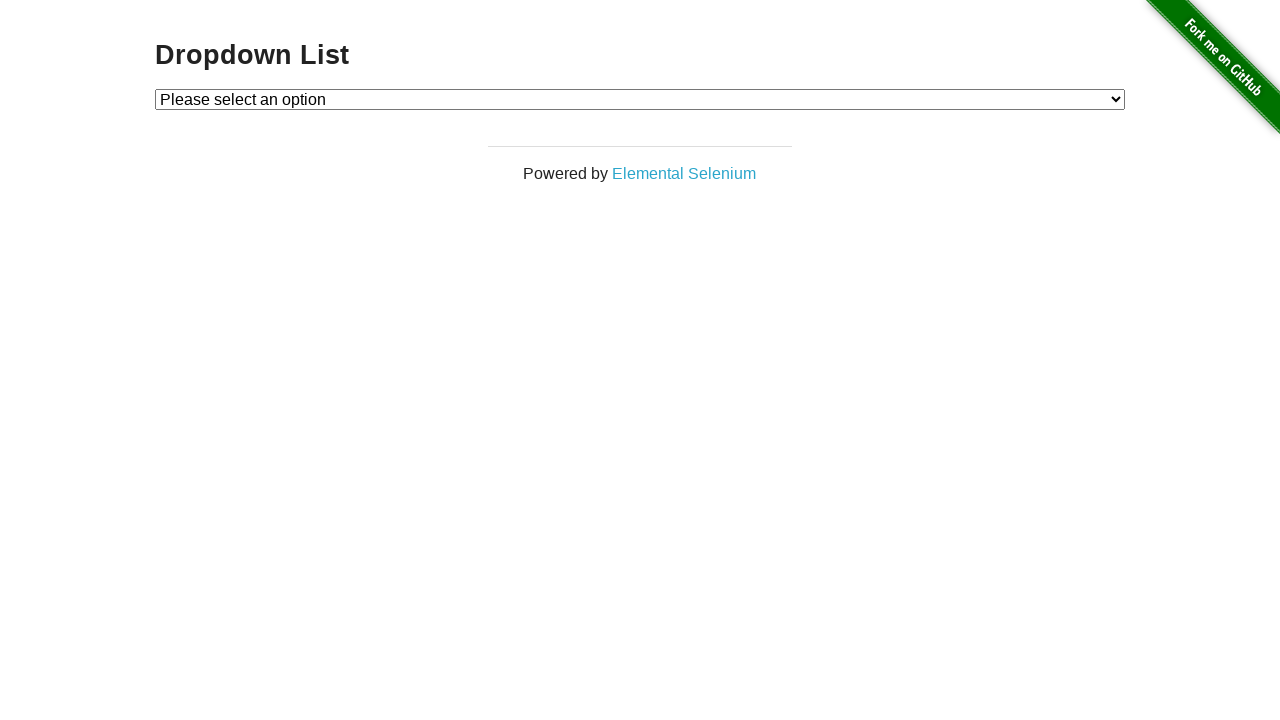

Selected 'Option 2' from dropdown on #dropdown
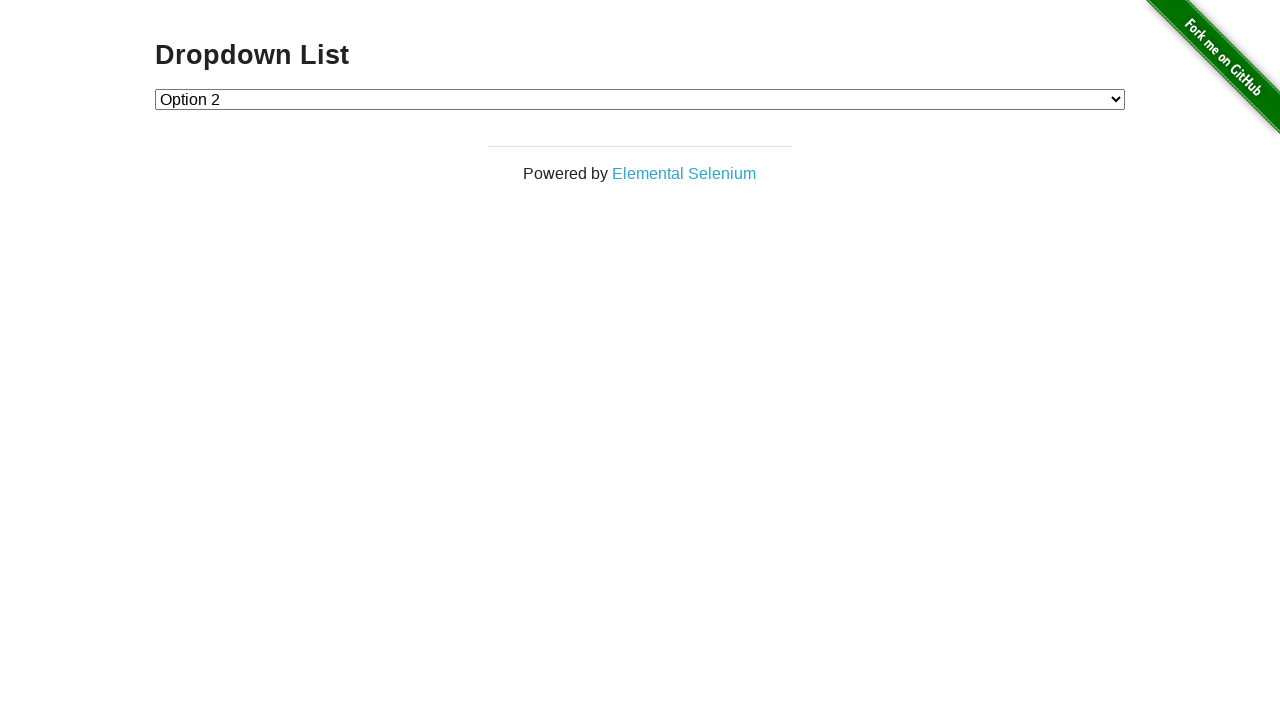

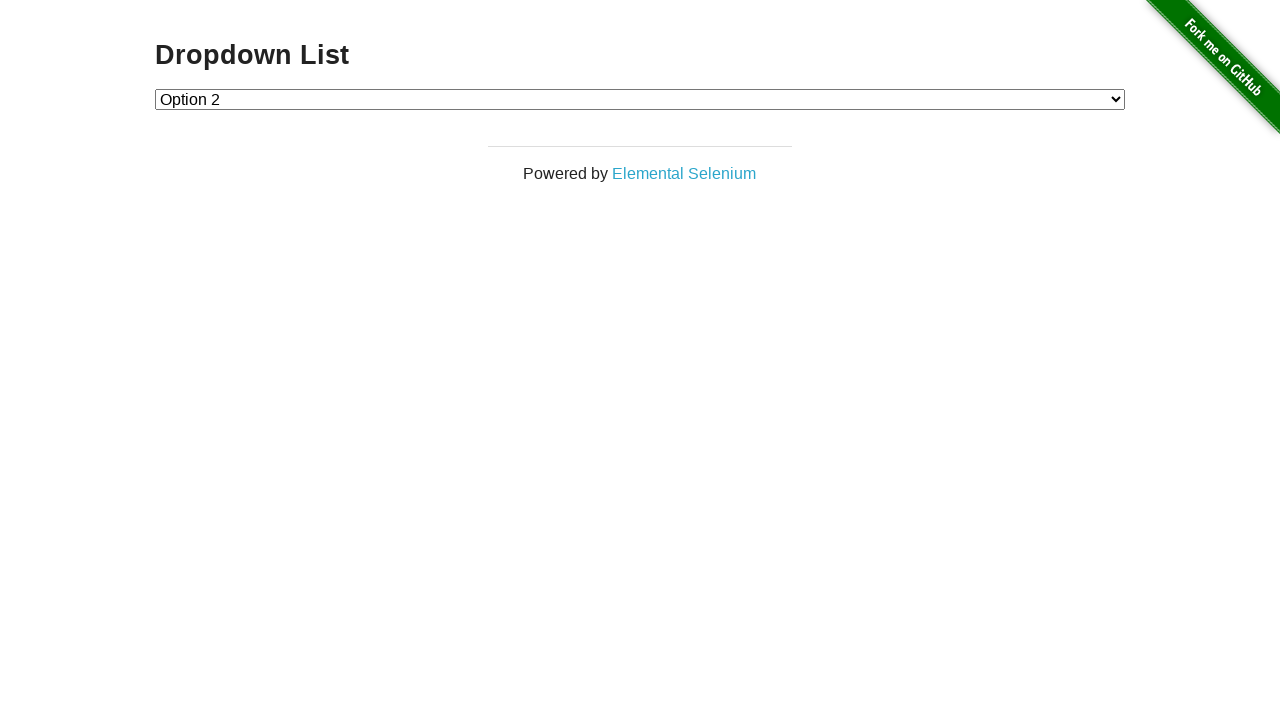